Tests adding a product to cart on an e-commerce site by navigating to the shop, selecting a hoodie product, adding it to cart, and verifying the confirmation message is displayed without being redirected to the cart.

Starting URL: https://vgp-shop.polteq-testing.com/

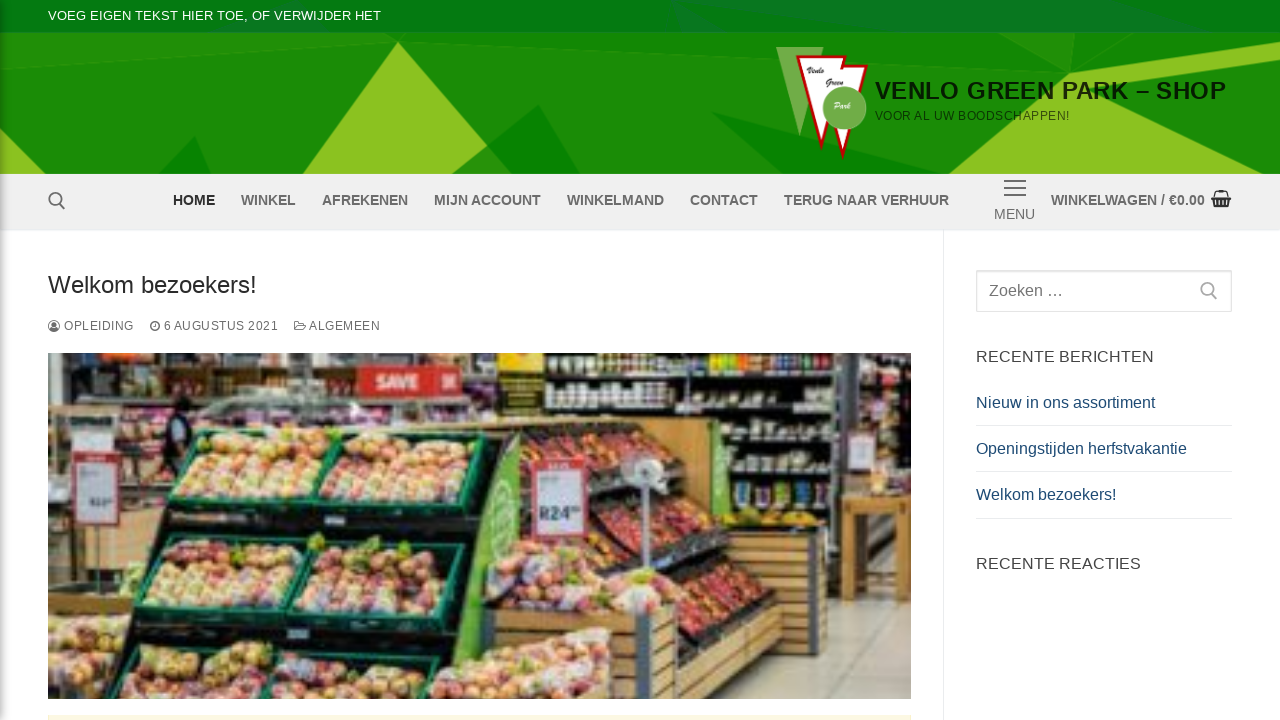

Clicked on SHOP link in navigation at (269, 201) on li.my-shop a
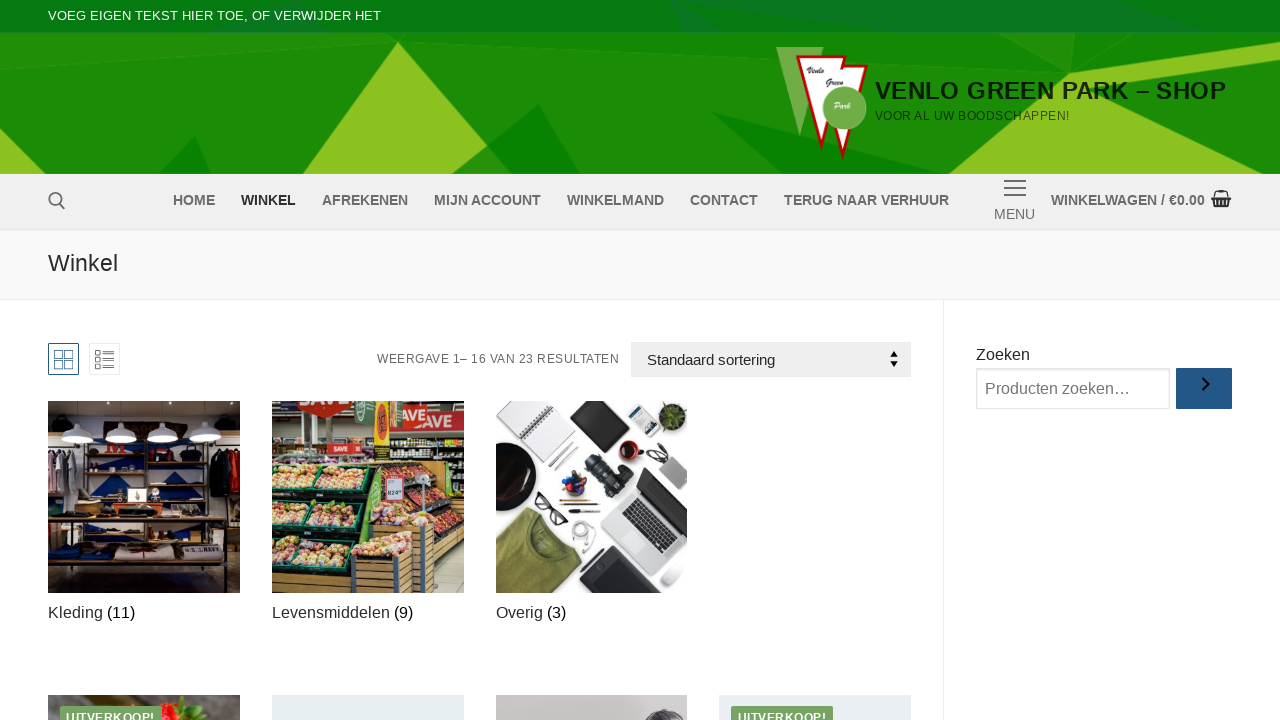

Clicked on 'Hoodie with Logo' product to view details at (565, 360) on xpath=//h2/a[contains(text(),'Hoodie with Logo')]
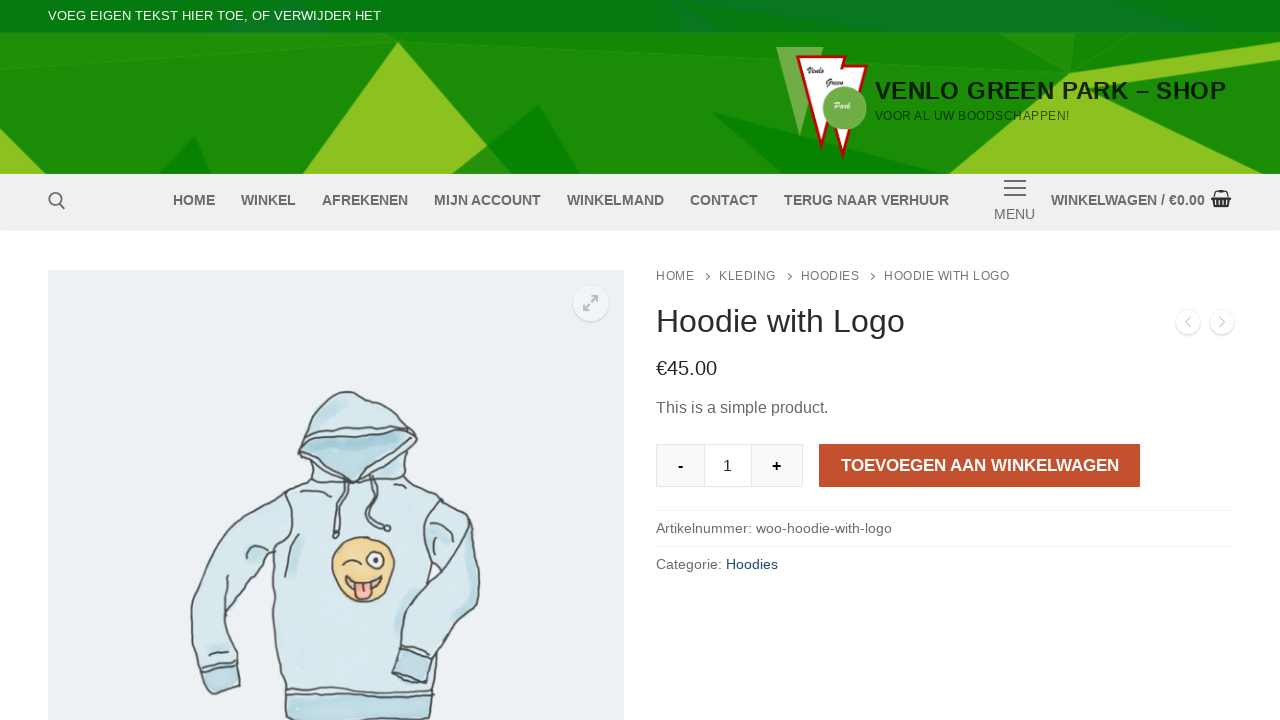

Clicked 'Add to Cart' button for the hoodie at (980, 465) on button[name='add-to-cart']
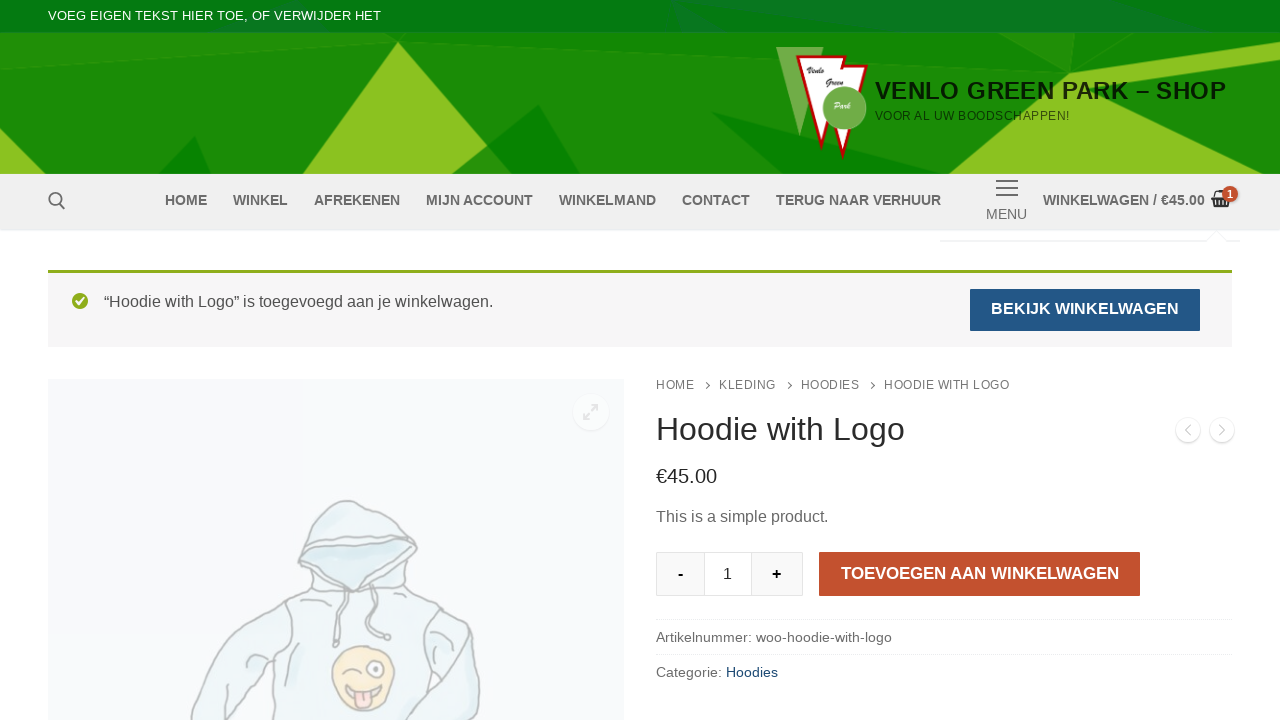

Confirmation message appeared on the page
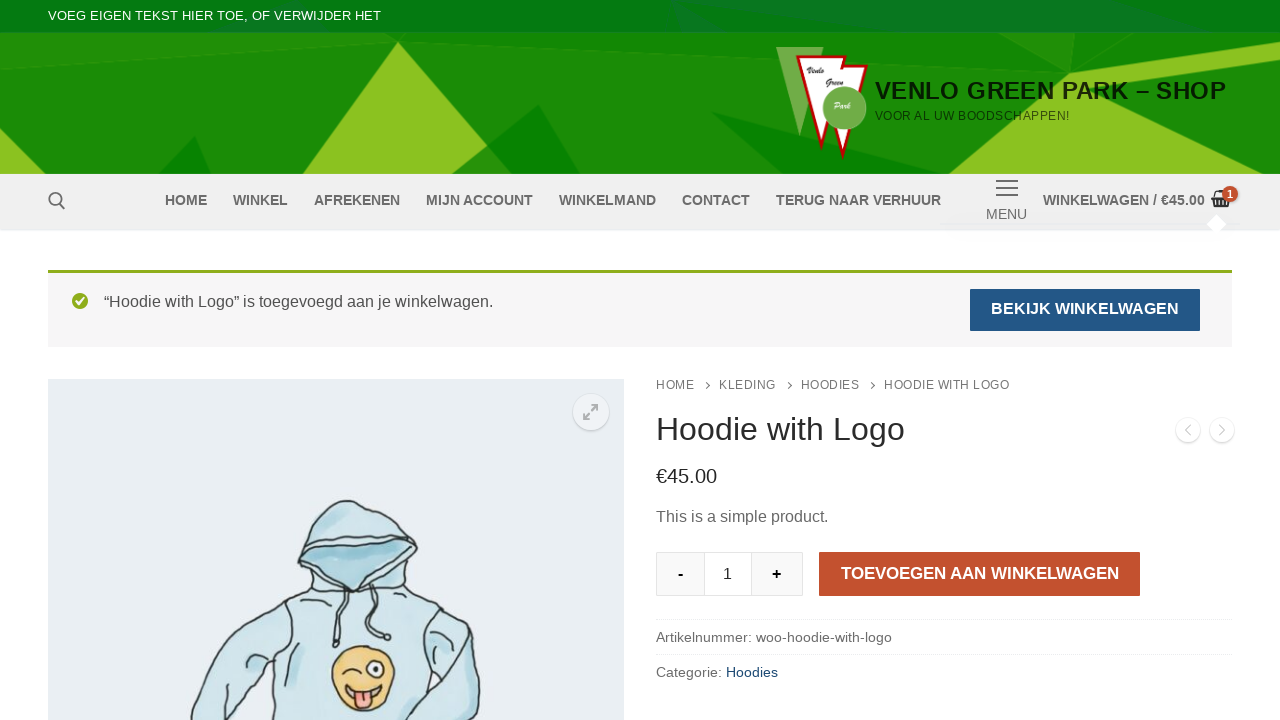

Verified checkout button is displayed, confirming we're still on the product page
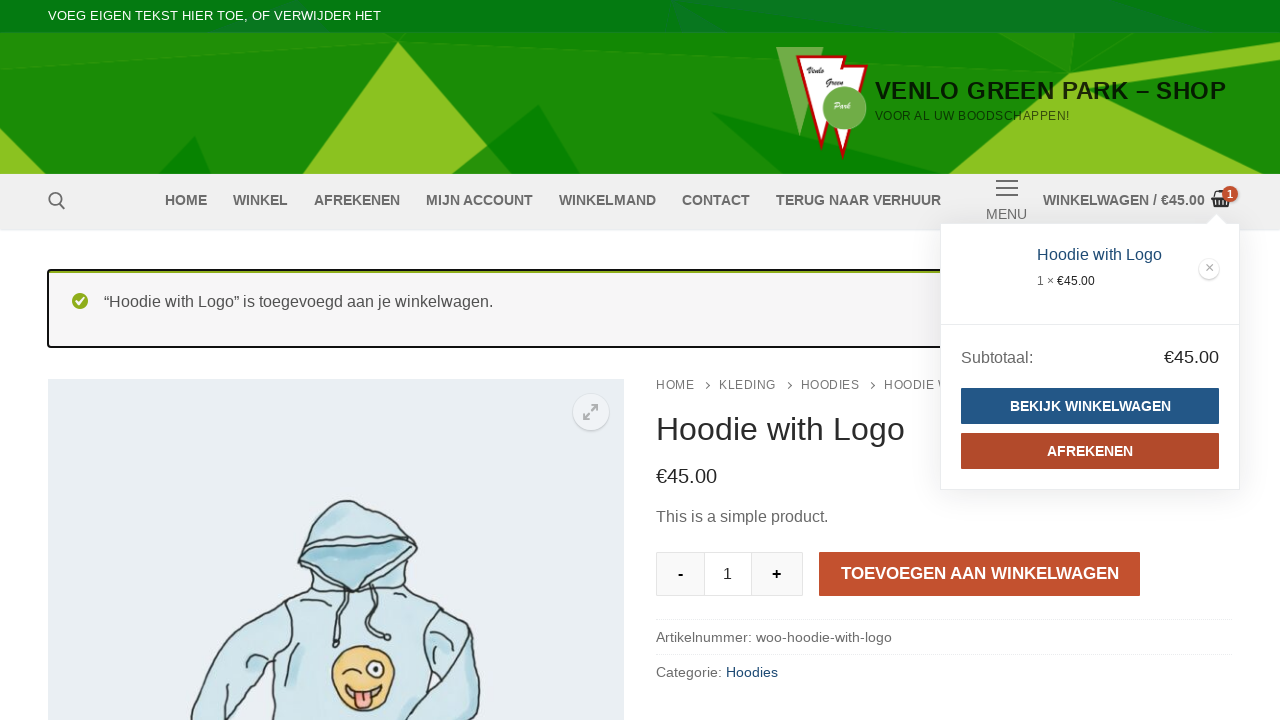

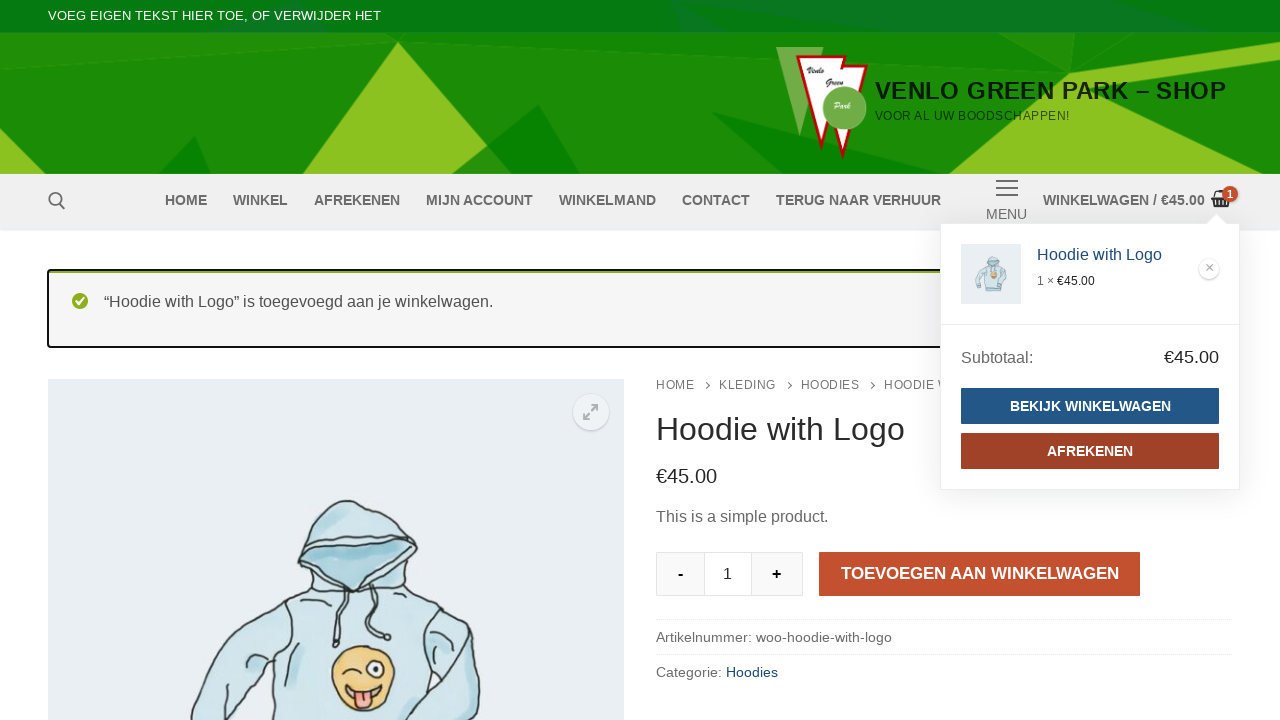